Tests e-commerce functionality by adding specific vegetables to cart, proceeding to checkout, and applying a promo code

Starting URL: https://rahulshettyacademy.com/seleniumPractise/#/

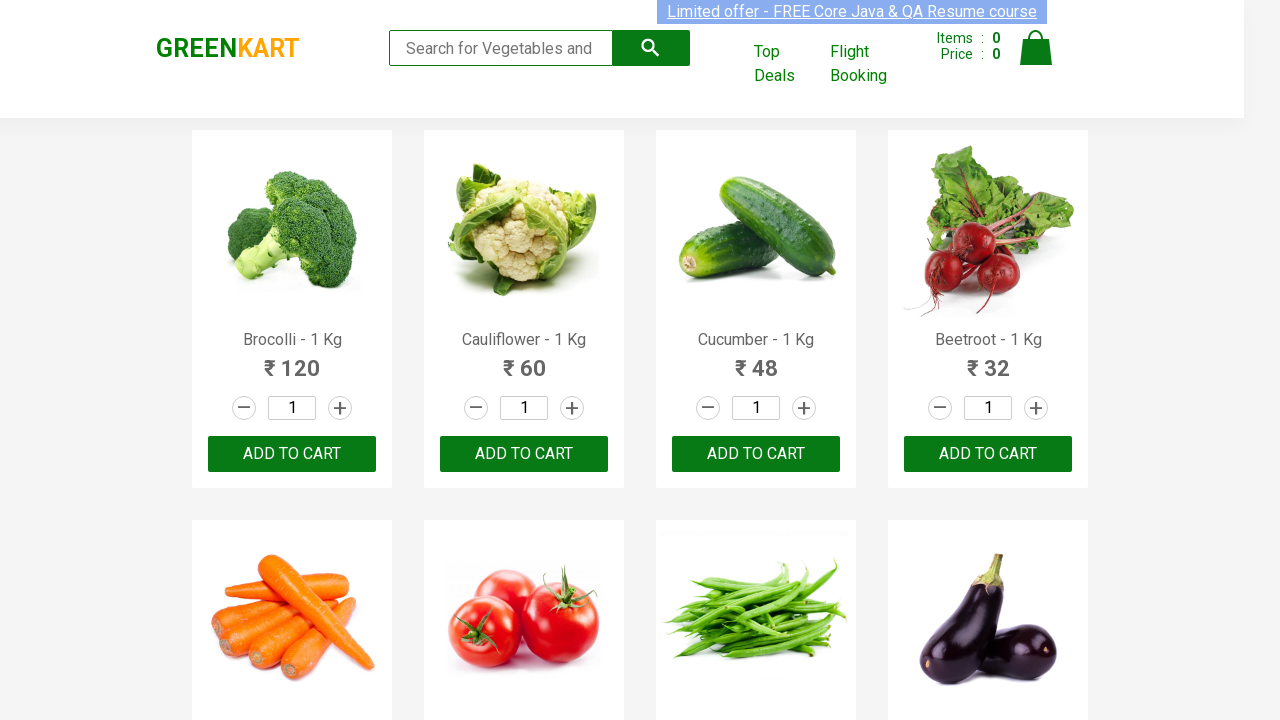

Retrieved all vegetable product names from the page
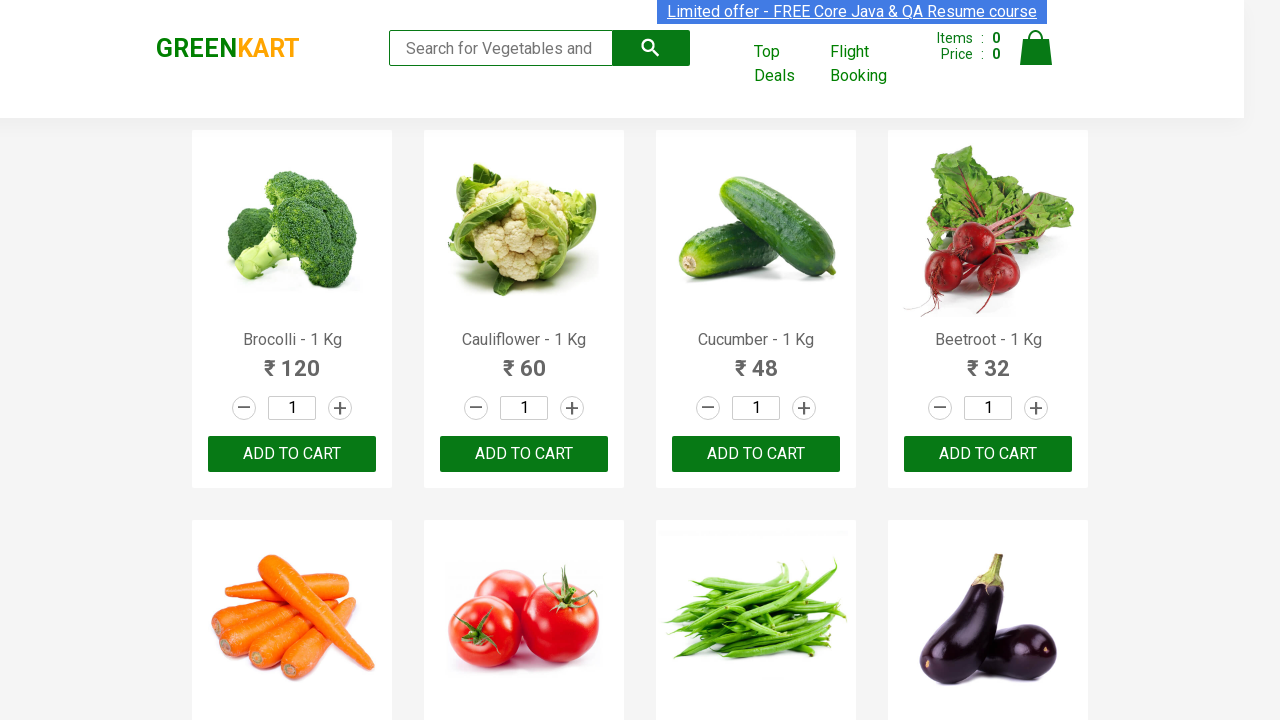

Located all 'ADD TO CART' buttons on the page
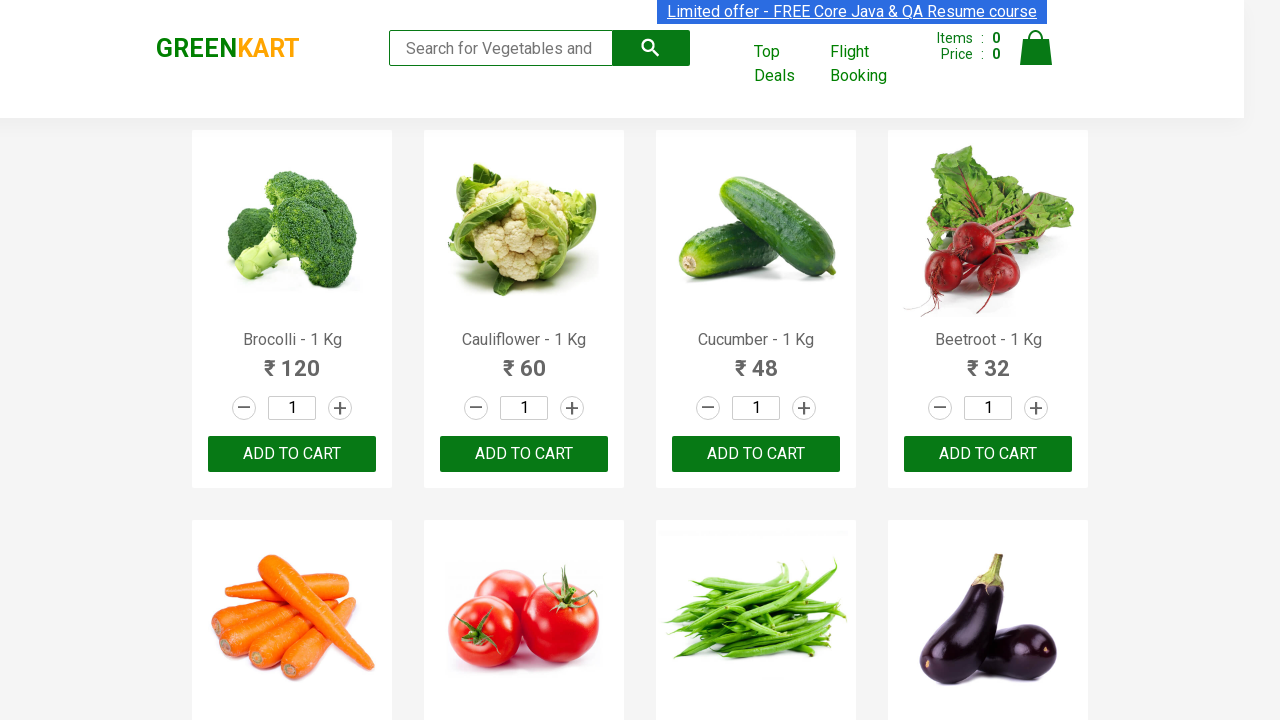

Clicked 'ADD TO CART' button for Brocolli at (292, 454) on xpath=//button[text()='ADD TO CART'] >> nth=0
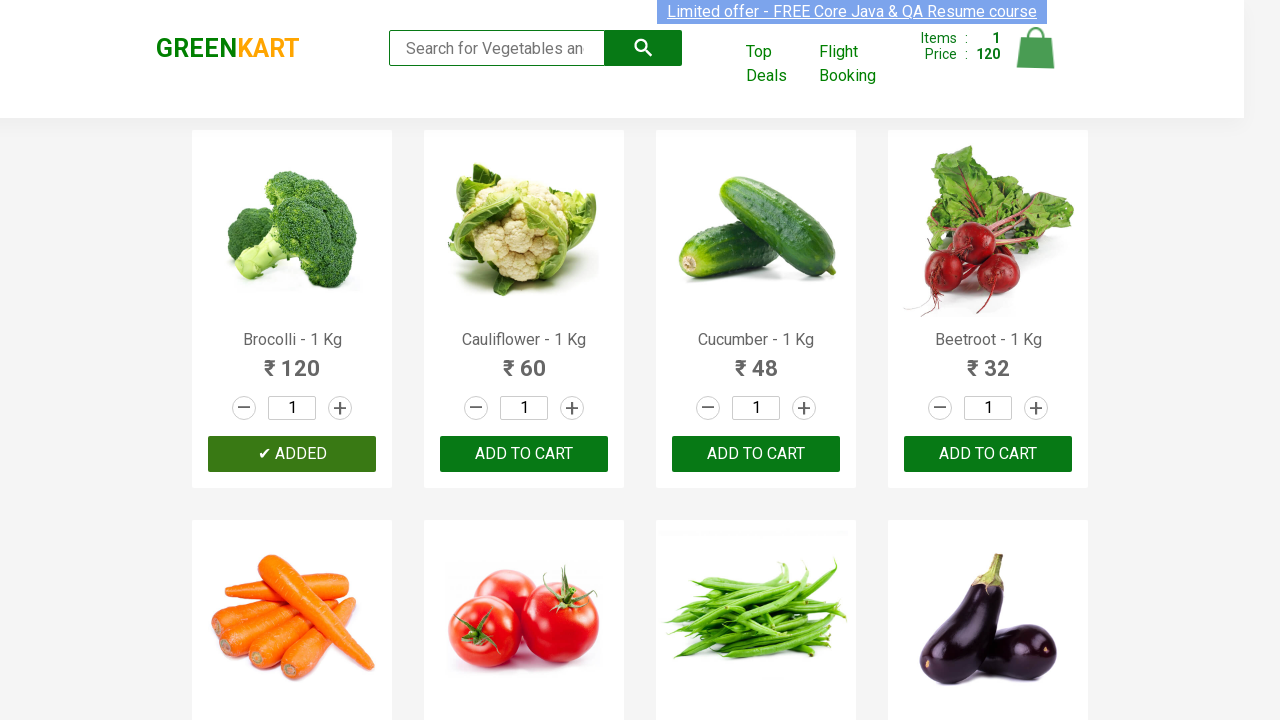

Clicked 'ADD TO CART' button for Cauliflower at (756, 454) on xpath=//button[text()='ADD TO CART'] >> nth=1
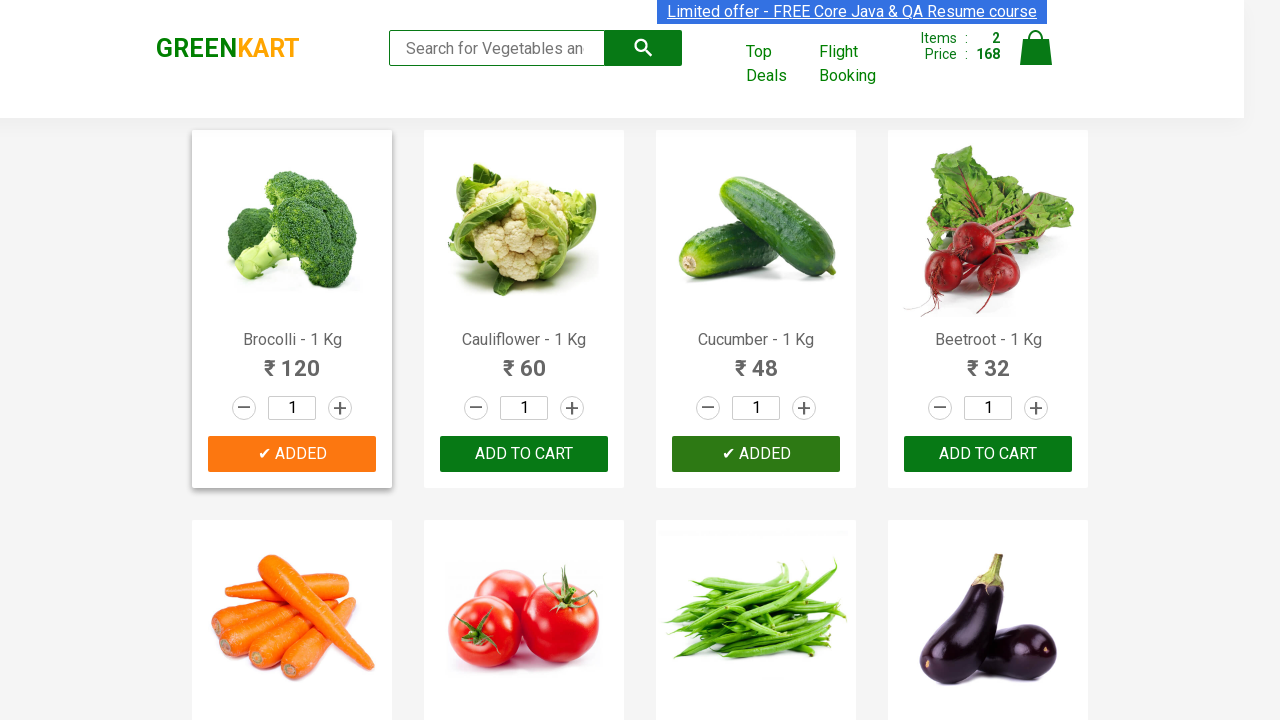

Clicked 'ADD TO CART' button for Cucumber at (292, 360) on xpath=//button[text()='ADD TO CART'] >> nth=2
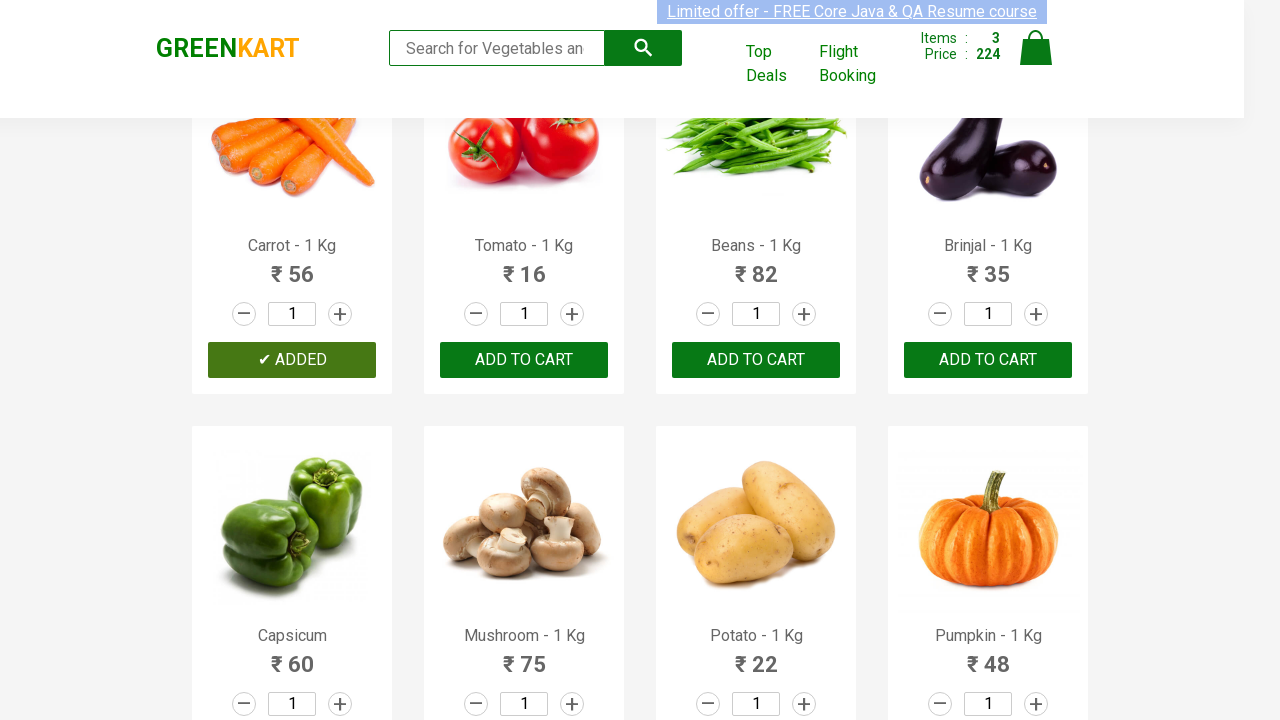

Clicked on cart icon to view cart at (1036, 48) on xpath=//img[@alt='Cart']
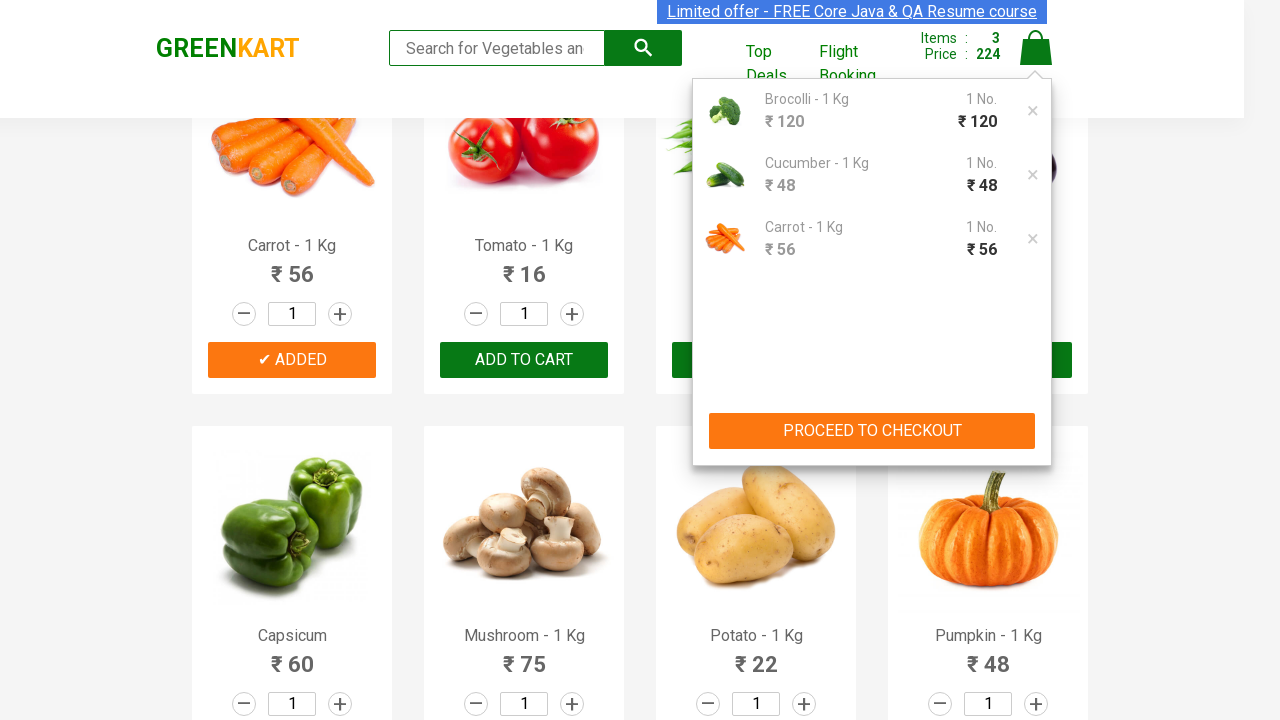

Clicked 'PROCEED TO CHECKOUT' button at (872, 431) on xpath=//button[contains(text(),'PROCEED TO CHECKOUT')]
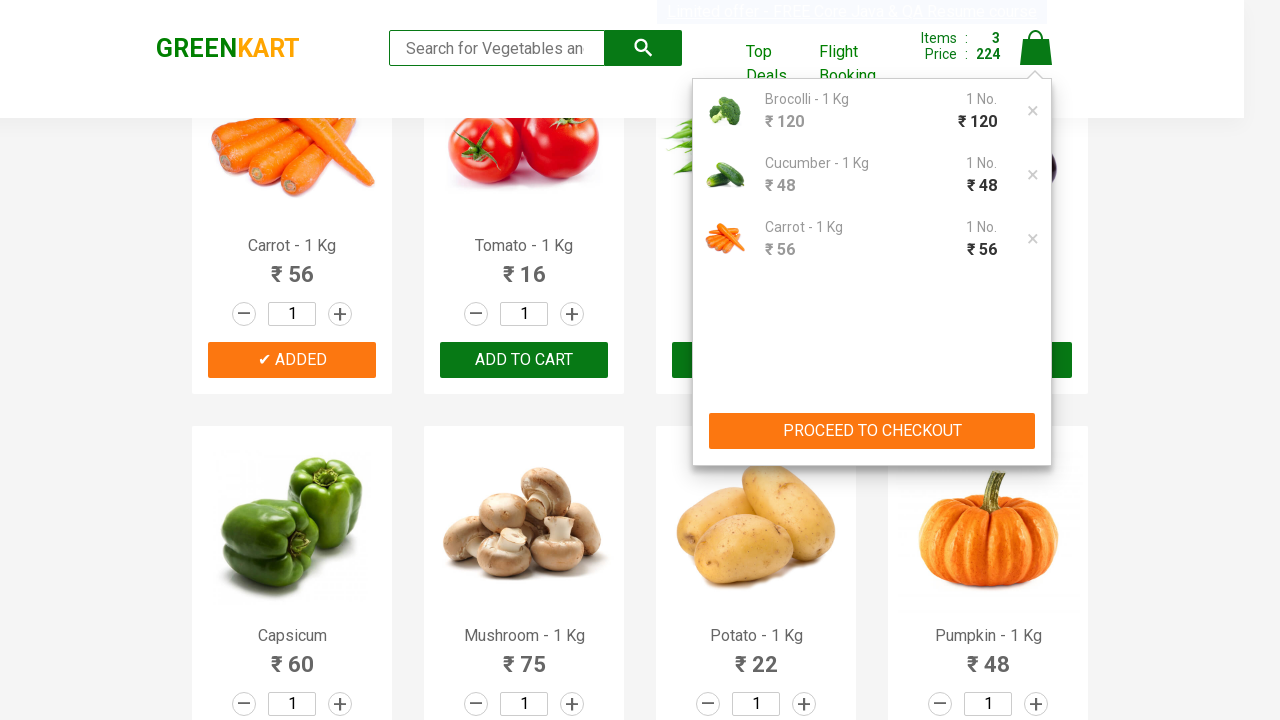

Entered promo code 'rahulshettyacademy' in the promocode field on input.promocode
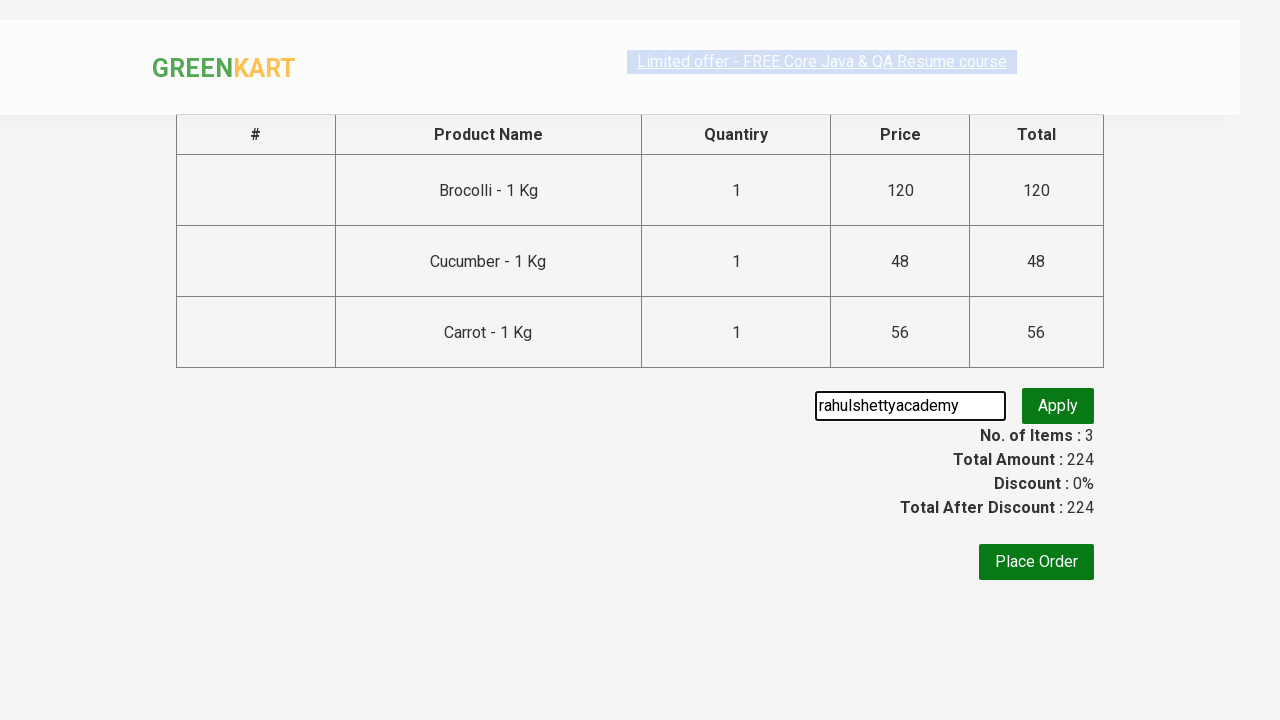

Clicked apply promo button at (1058, 406) on button.promoBtn
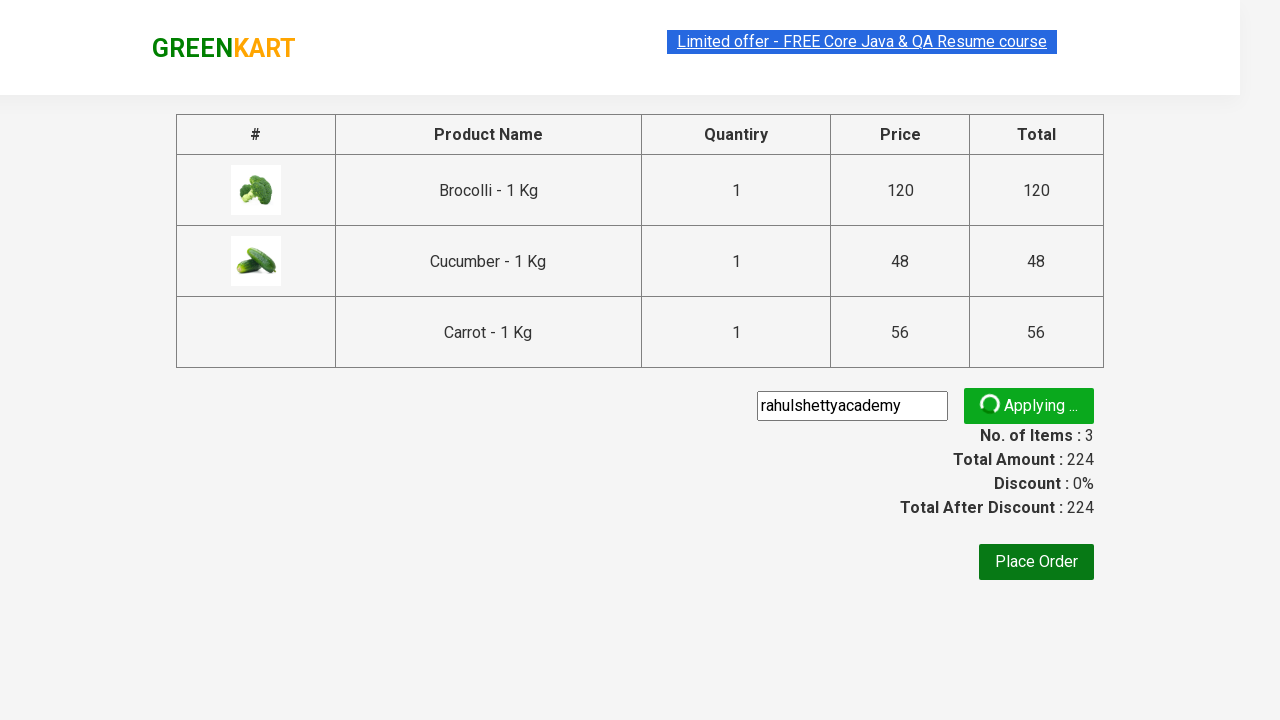

Promo code validation message appeared on page
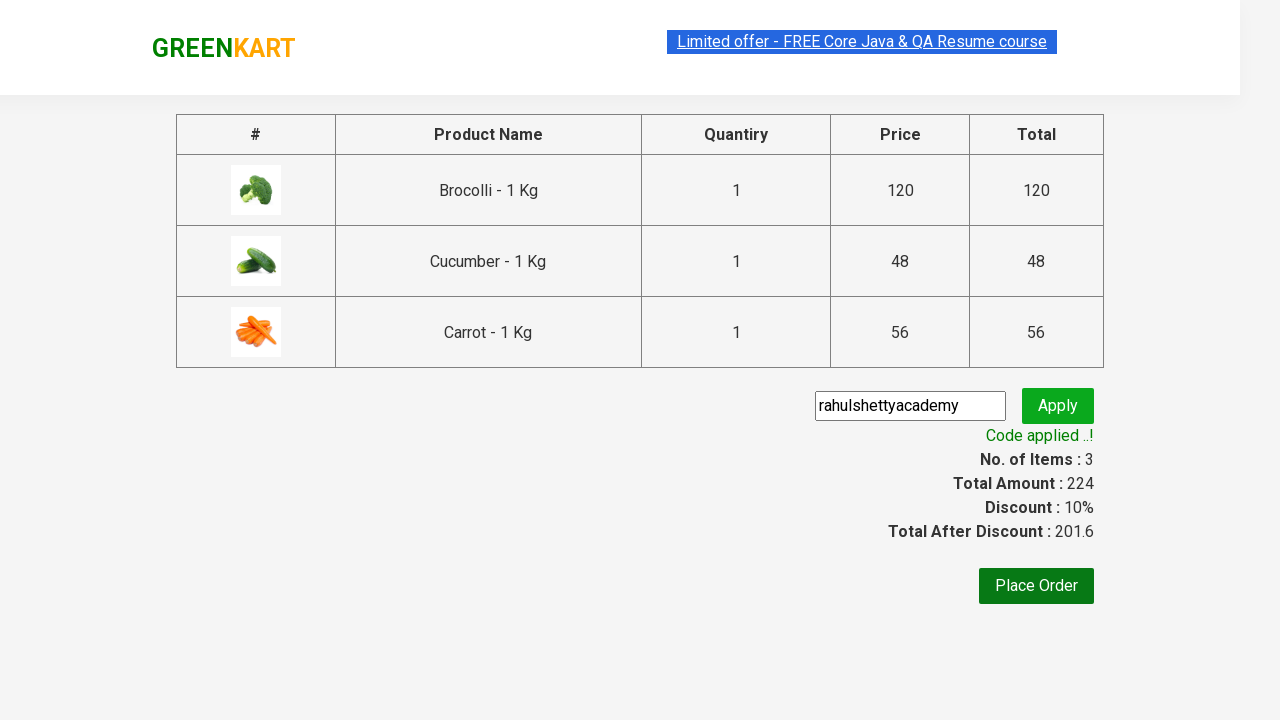

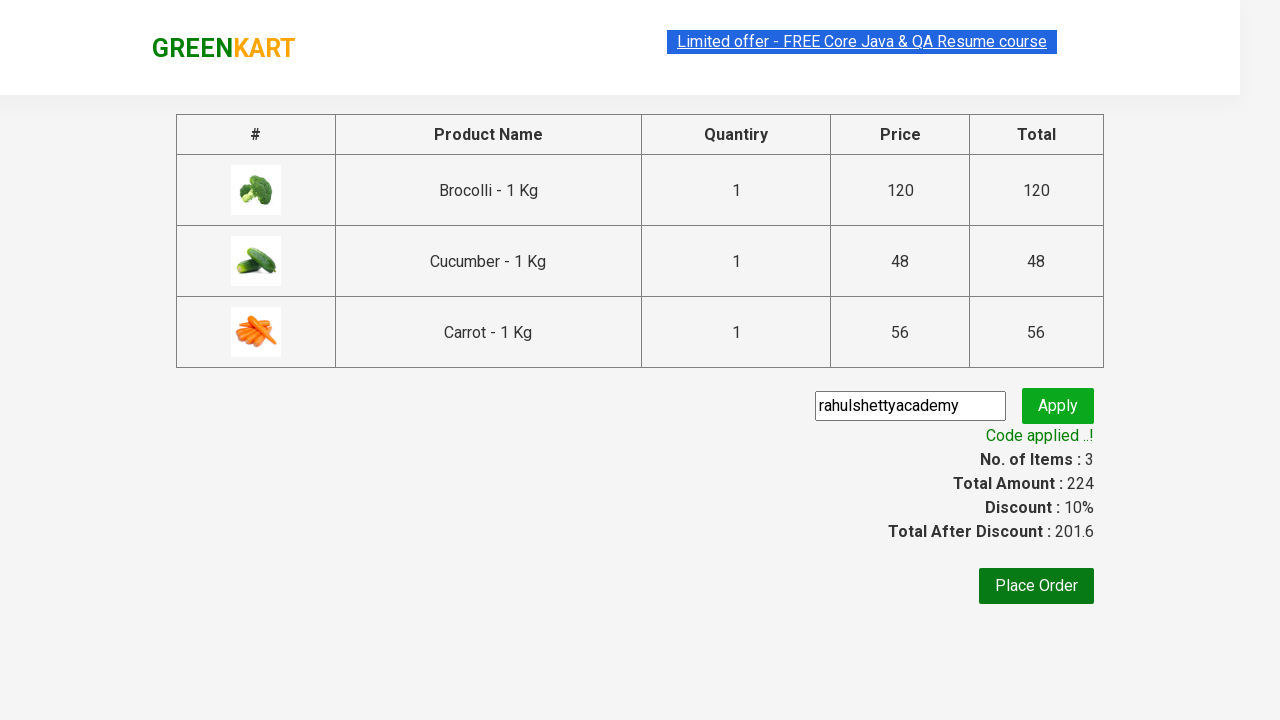